Adds multiple specific items (Beetroot, Mushroom, Carrot, Mango) to cart by finding them in the product list and clicking their add buttons, then opens the cart

Starting URL: https://rahulshettyacademy.com/seleniumPractise/#/

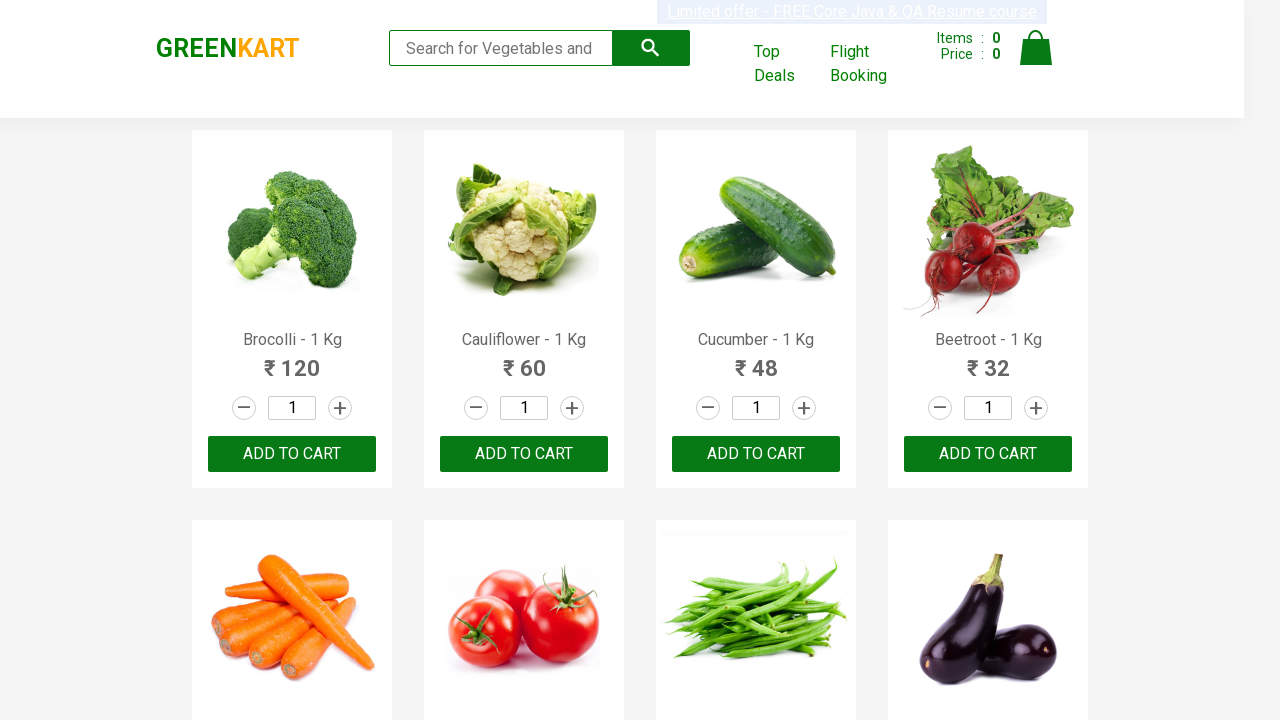

Retrieved all product names from the product list
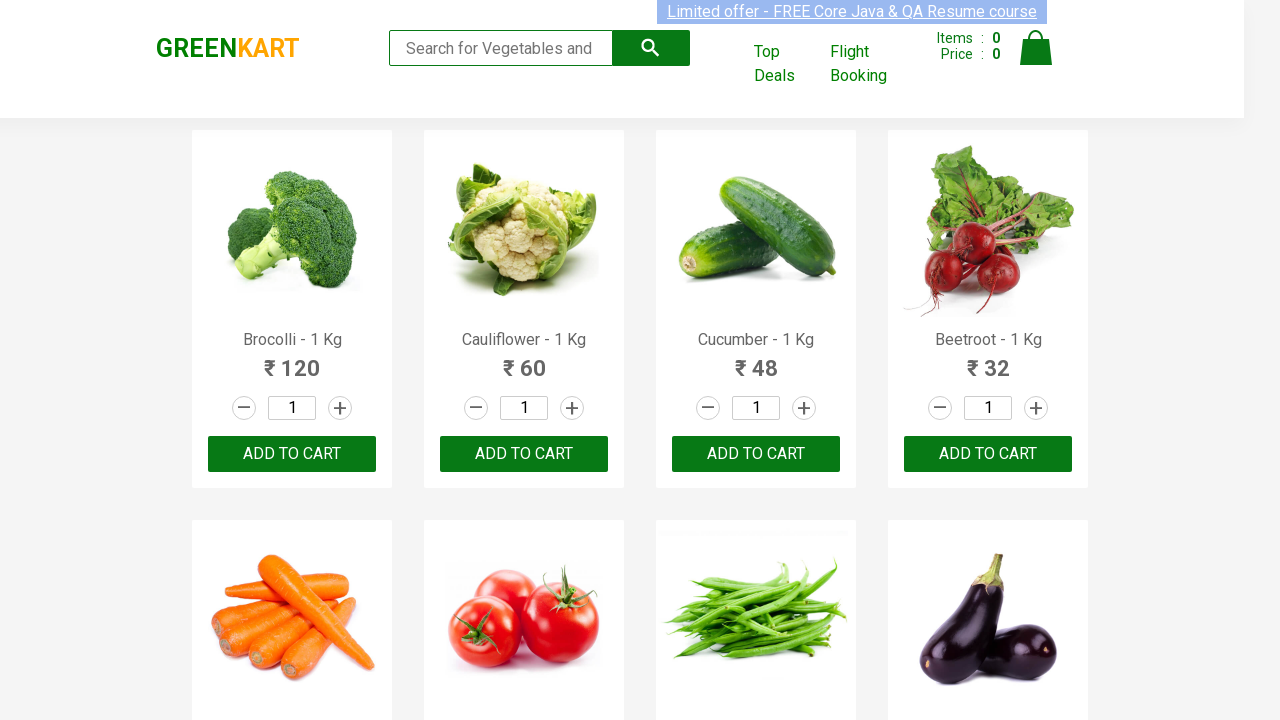

Clicked add to cart button for Beetroot at (988, 454) on div.product-action button >> nth=3
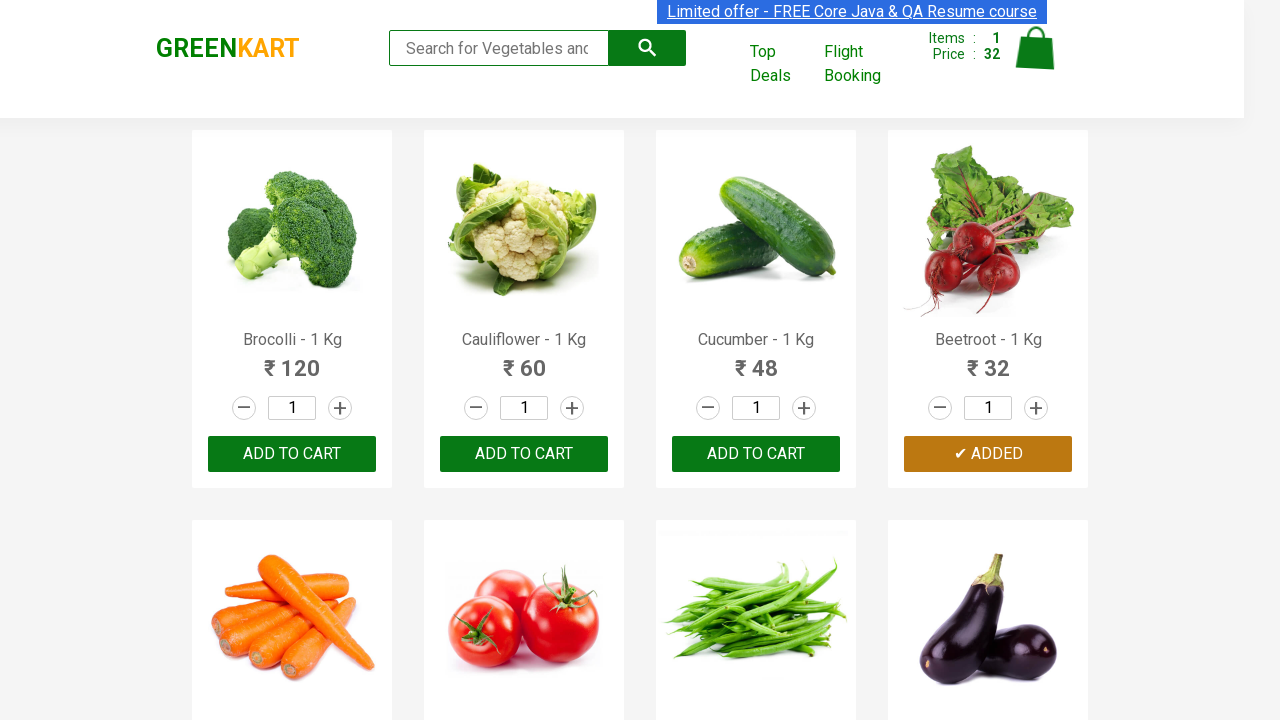

Clicked add to cart button for Carrot at (292, 360) on div.product-action button >> nth=4
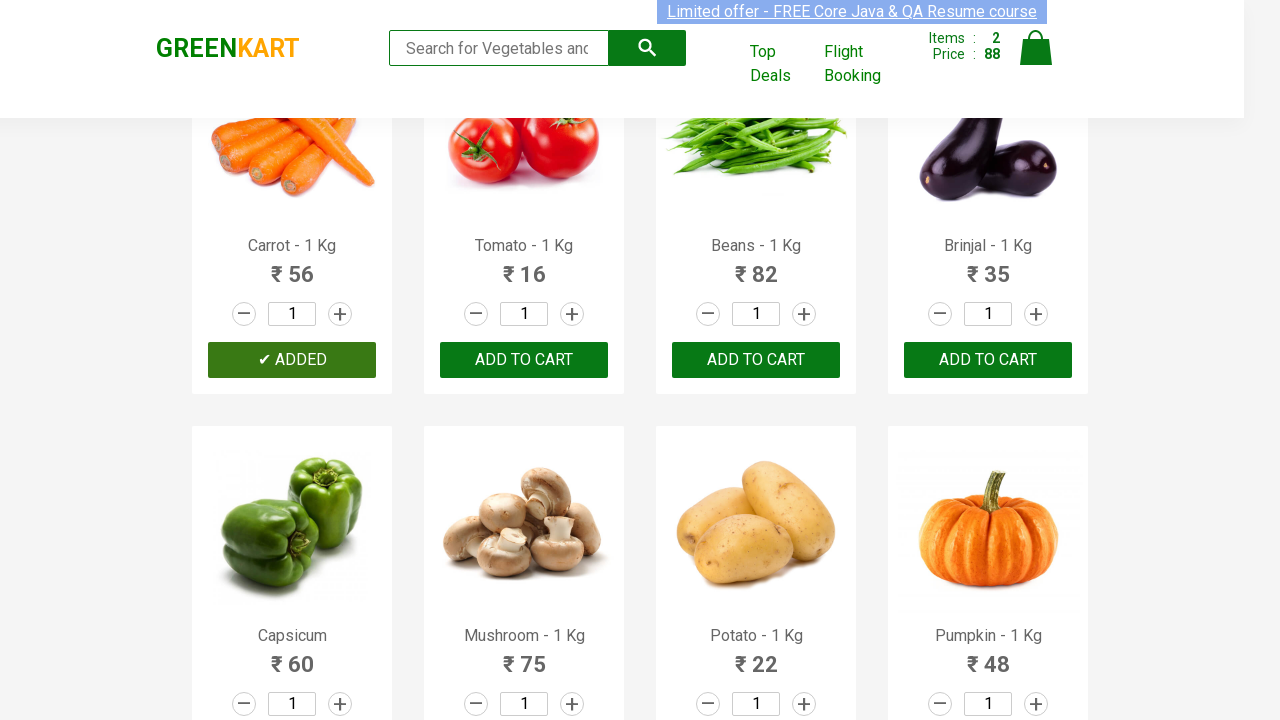

Clicked add to cart button for Mushroom at (524, 360) on div.product-action button >> nth=9
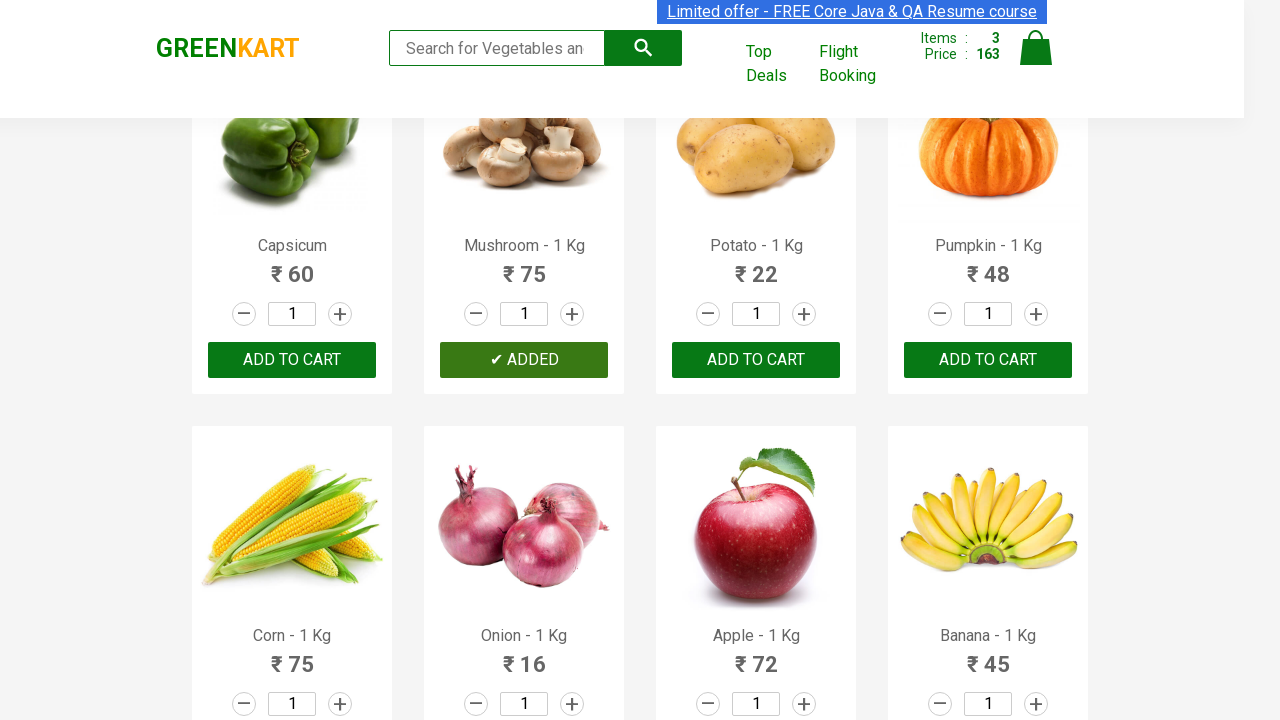

Clicked add to cart button for Mango at (524, 360) on div.product-action button >> nth=17
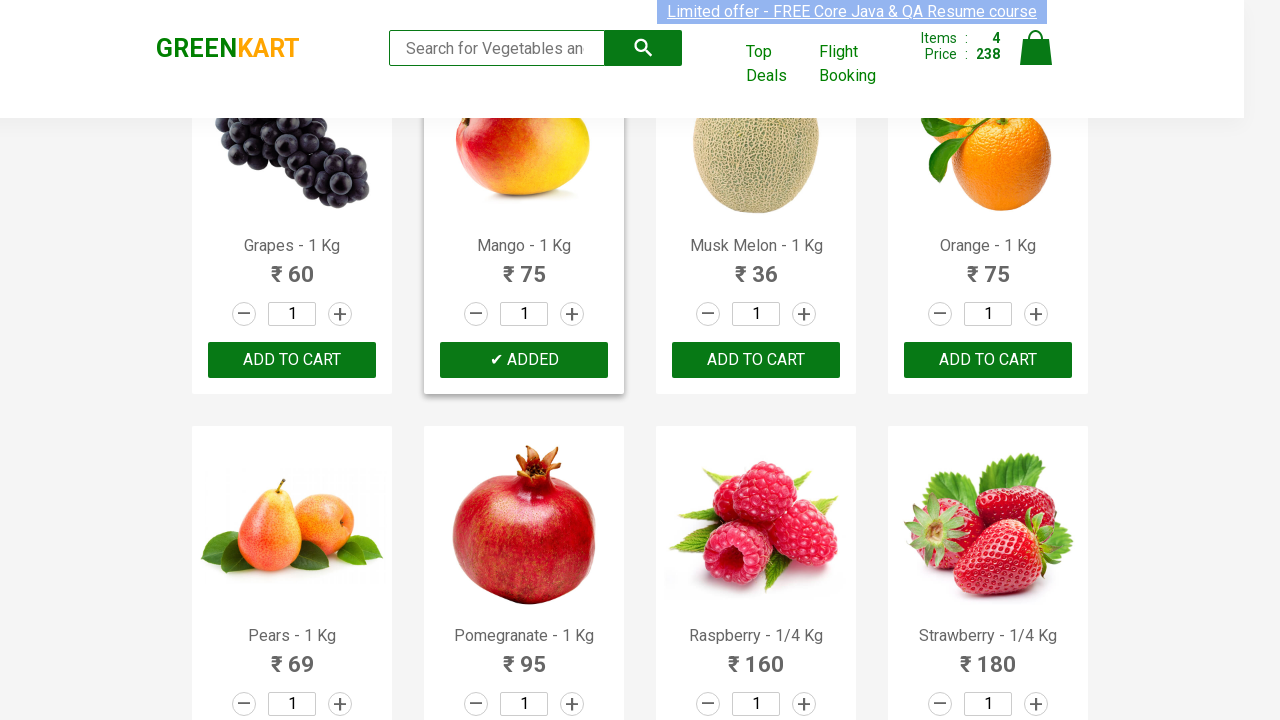

Clicked cart icon to open the cart at (1036, 48) on a.cart-icon img
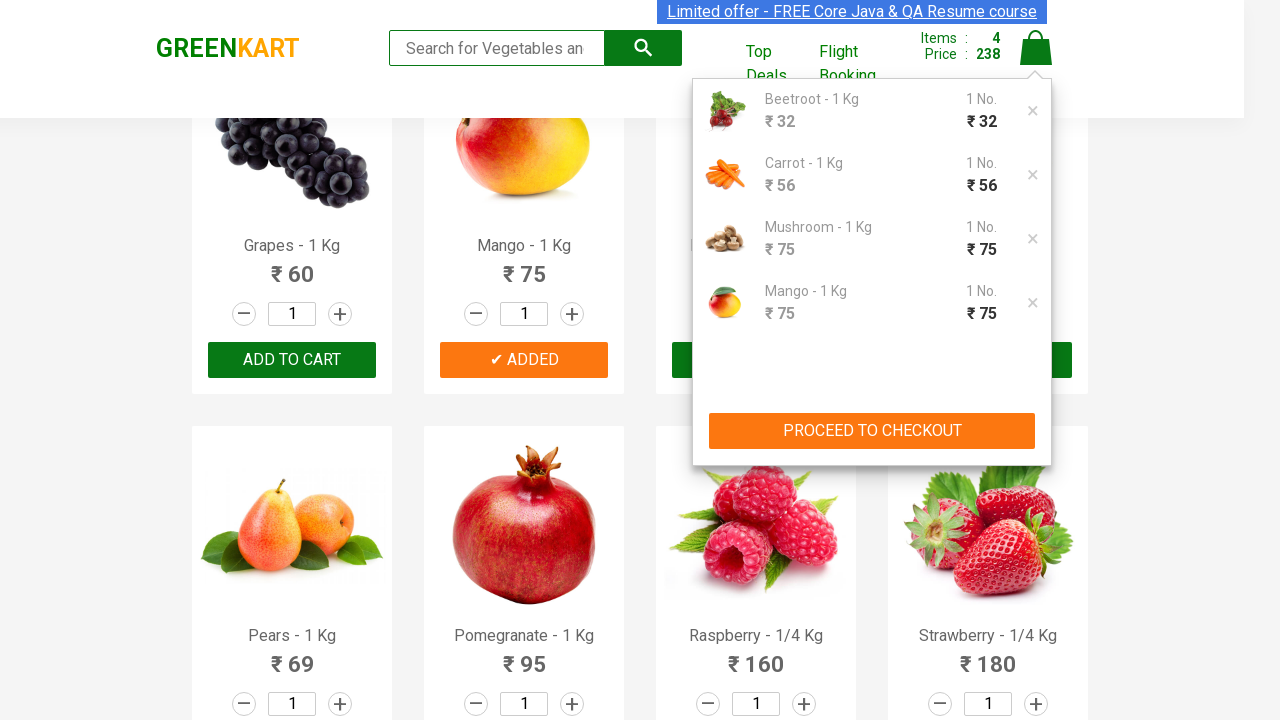

Waited for cart to load
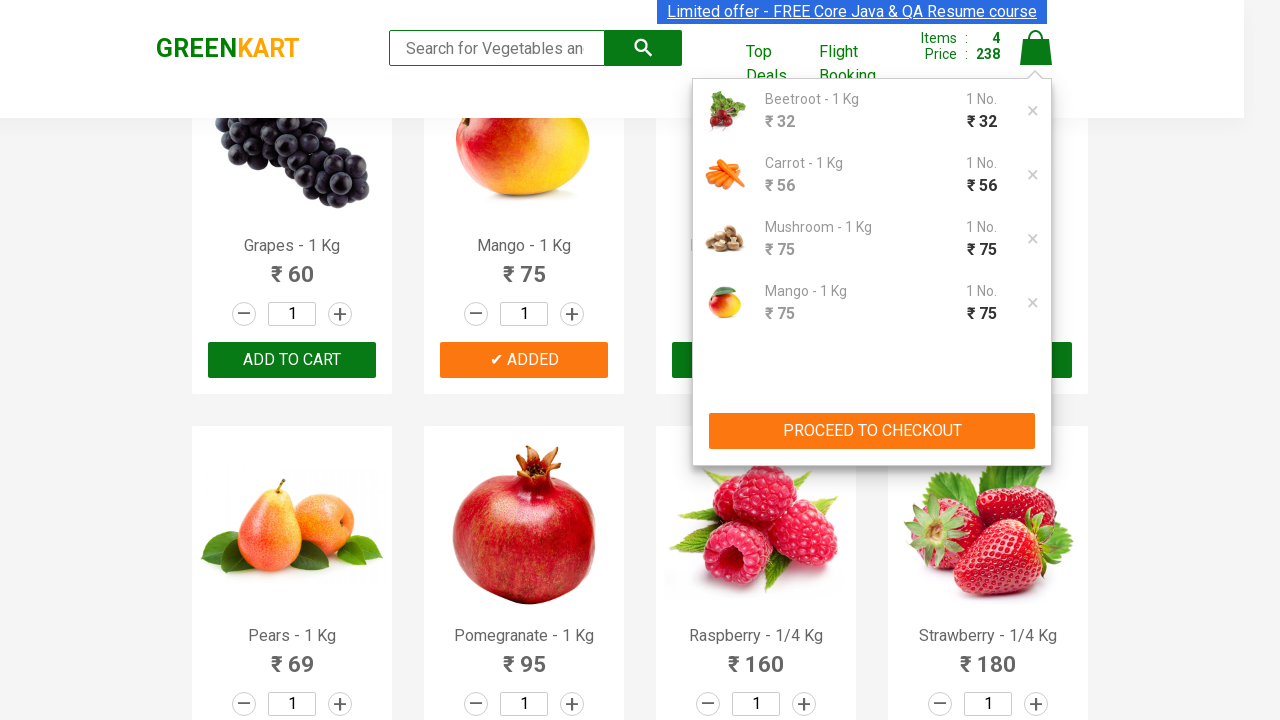

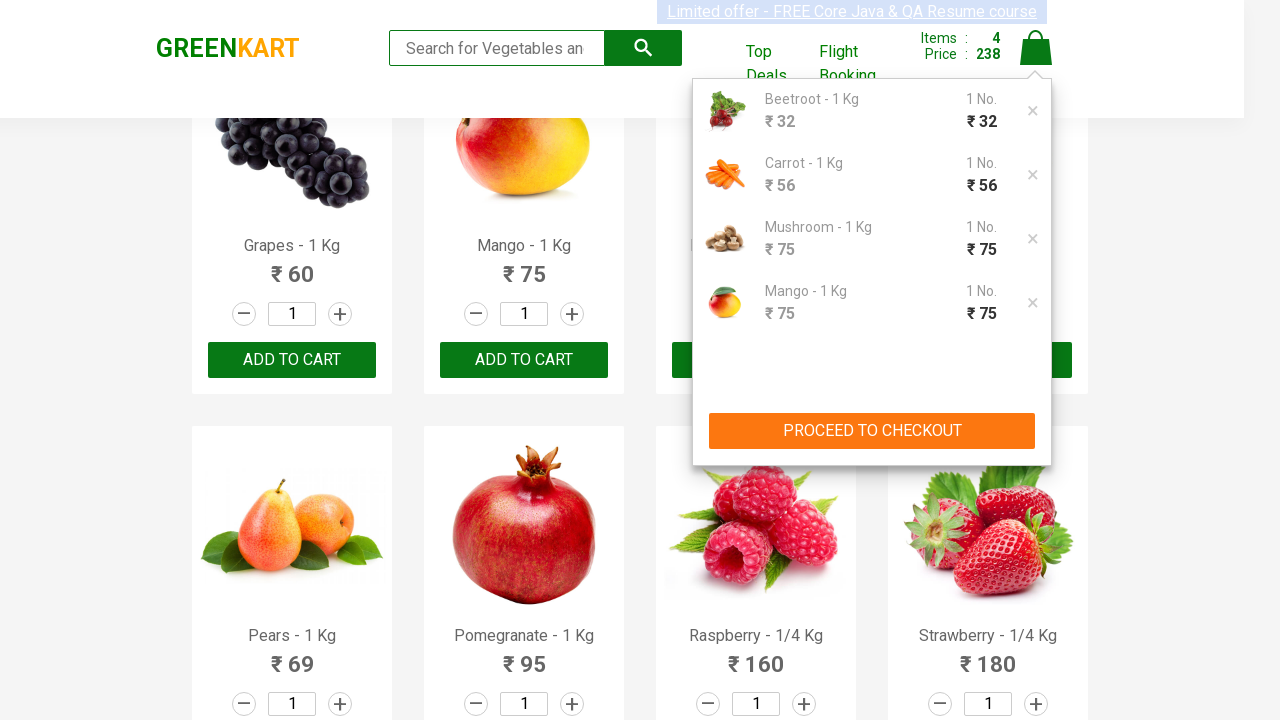